Tests that the "robotsRule" radio button is not checked by default on a math-related page

Starting URL: https://suninjuly.github.io/math.html

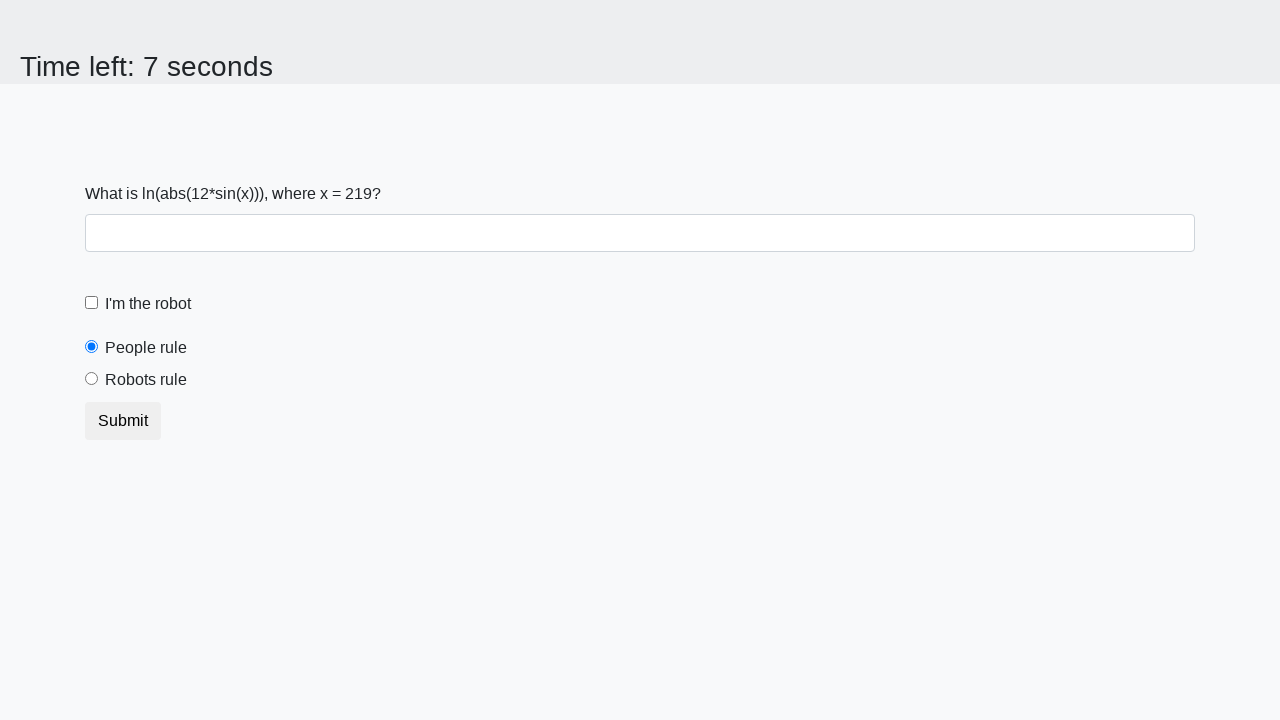

Located the robotsRule radio button element
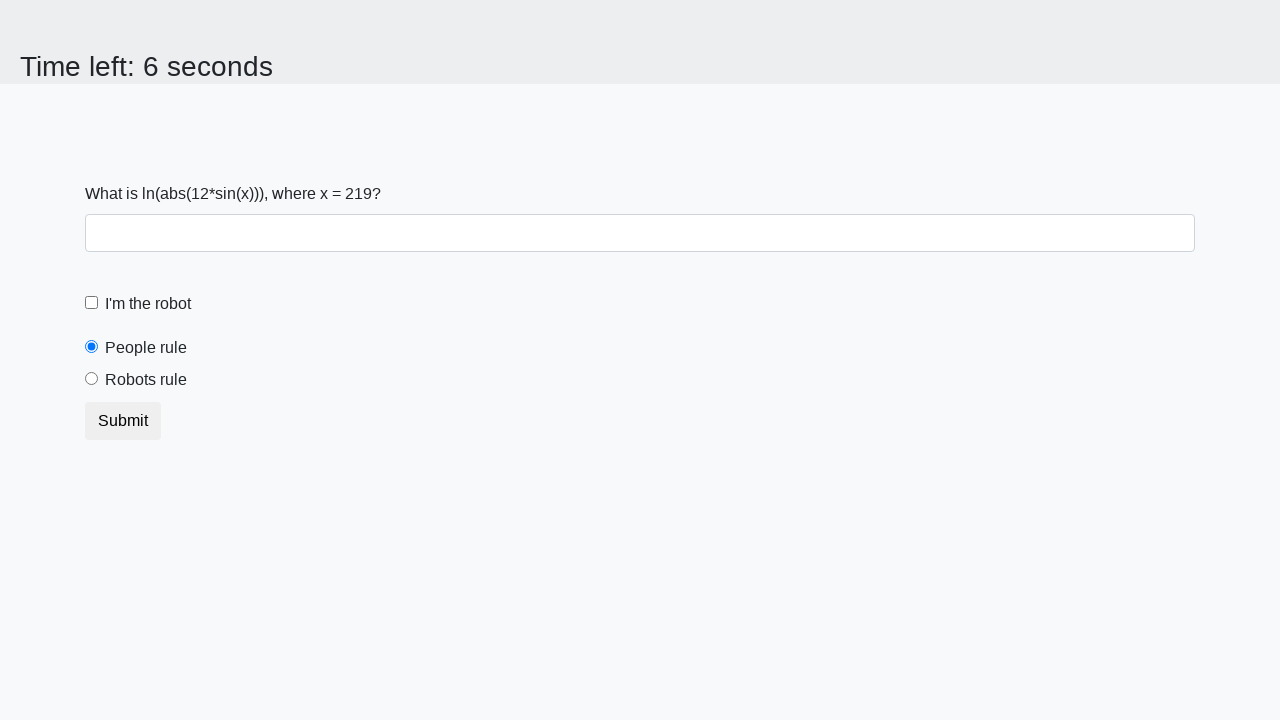

Waited for robotsRule radio button to become visible
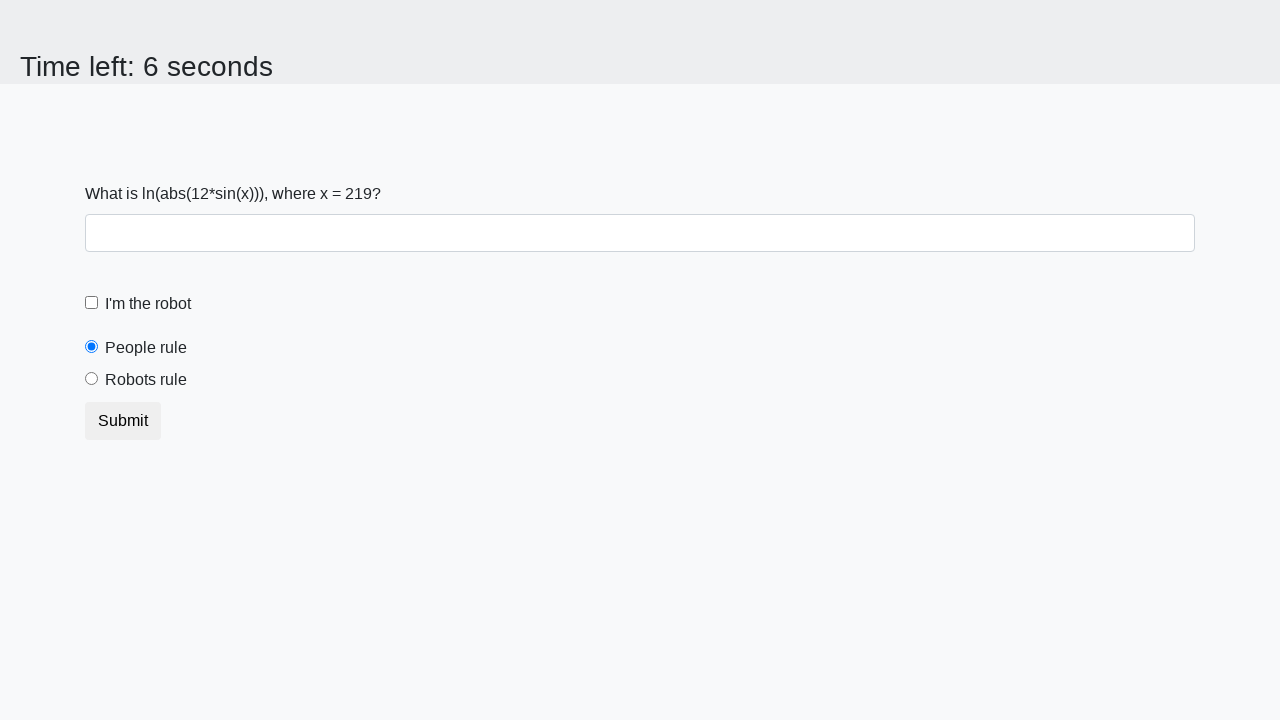

Verified that robotsRule radio button is not checked by default
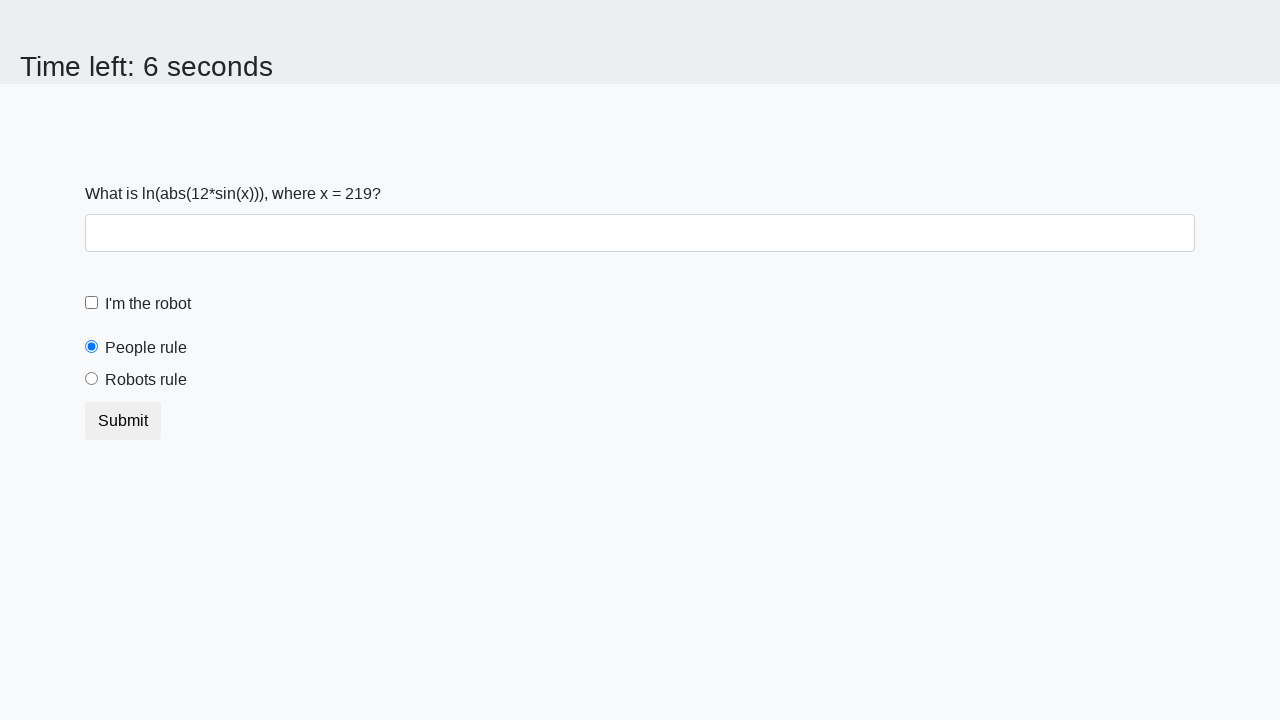

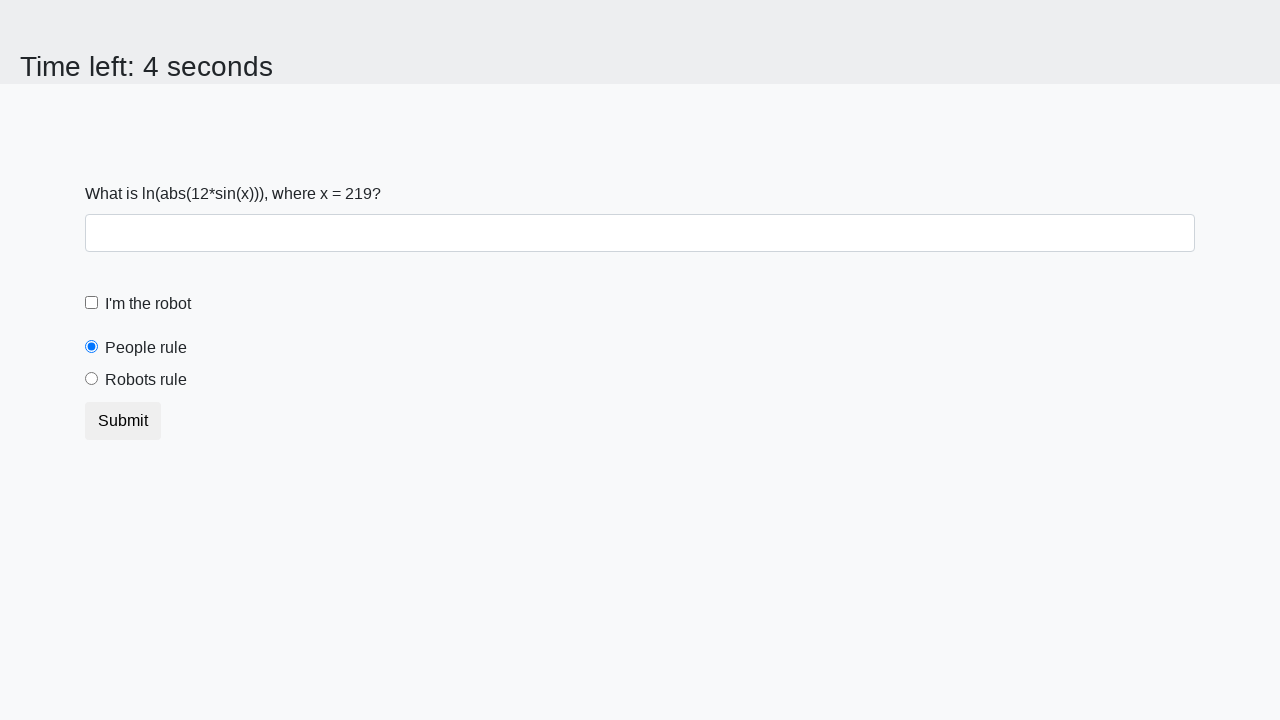